Tests percentage calculation functionality by navigating to the percentage calculator, entering values to calculate 20% of 120000, and verifying the result

Starting URL: https://www.calculator.net

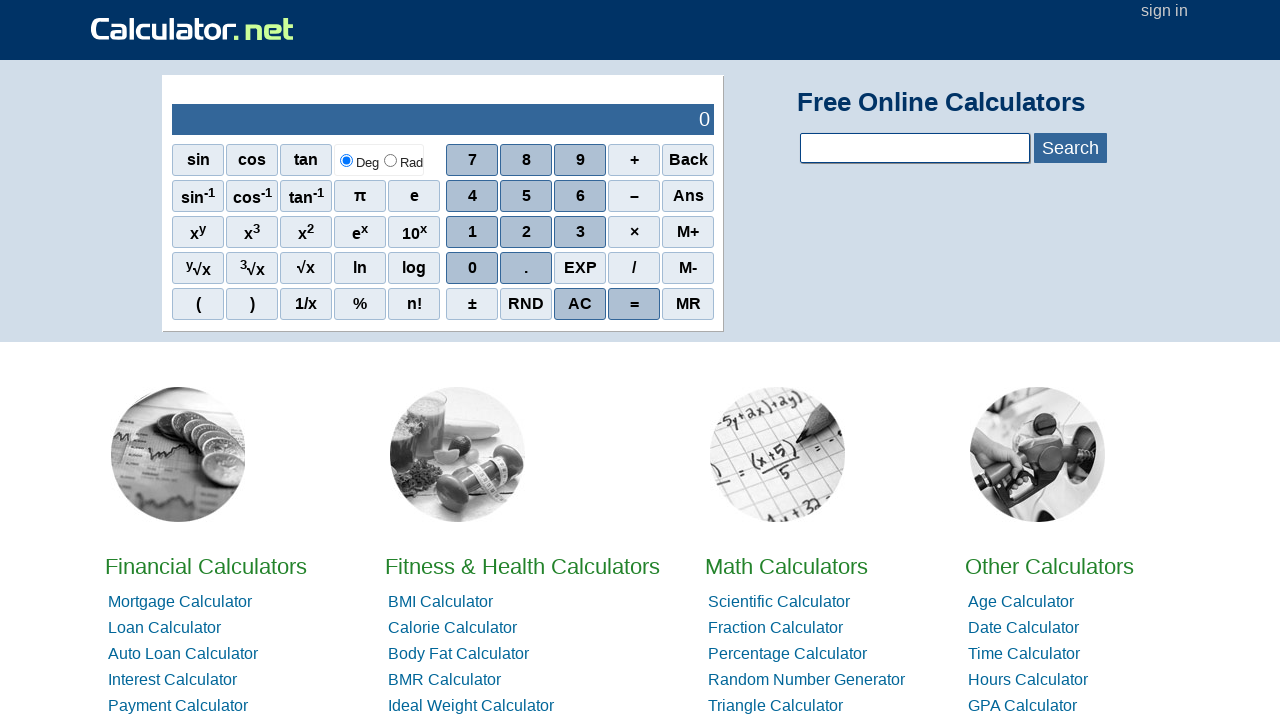

Clicked on Percentage Calculator link at (788, 654) on a:has-text('Percentage Calculator')
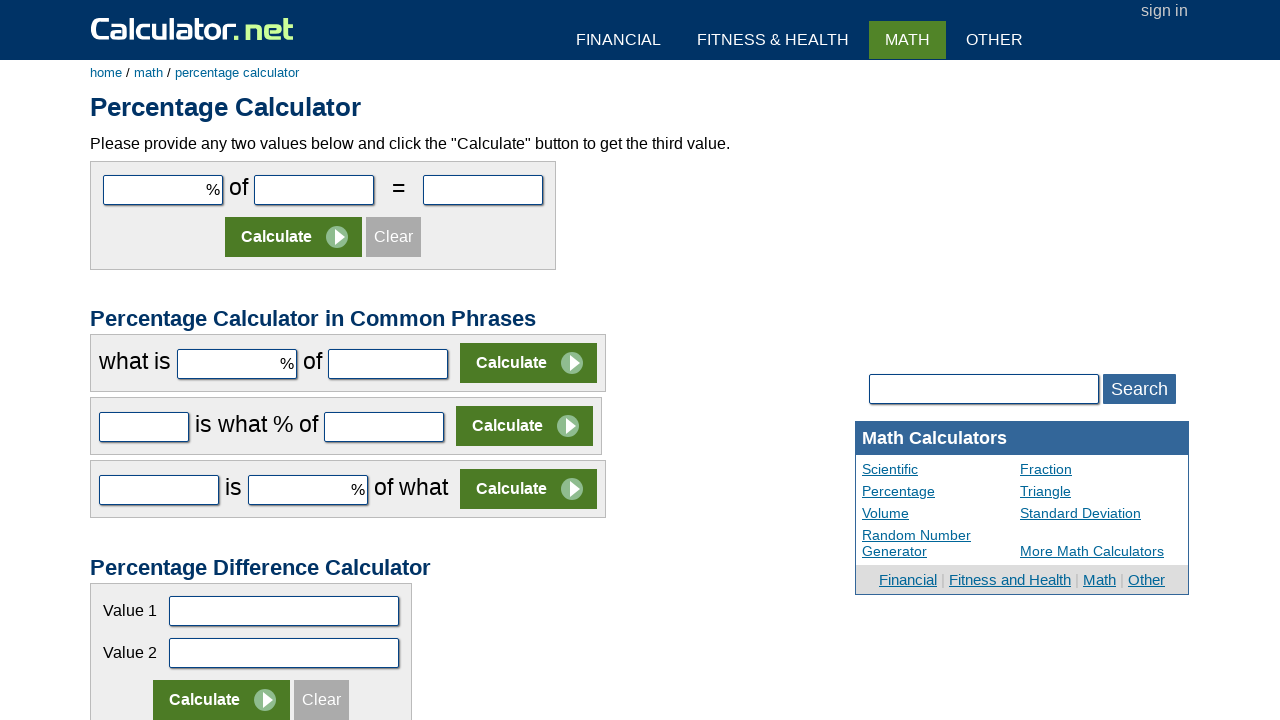

Percentage Calculator page loaded (domcontentloaded)
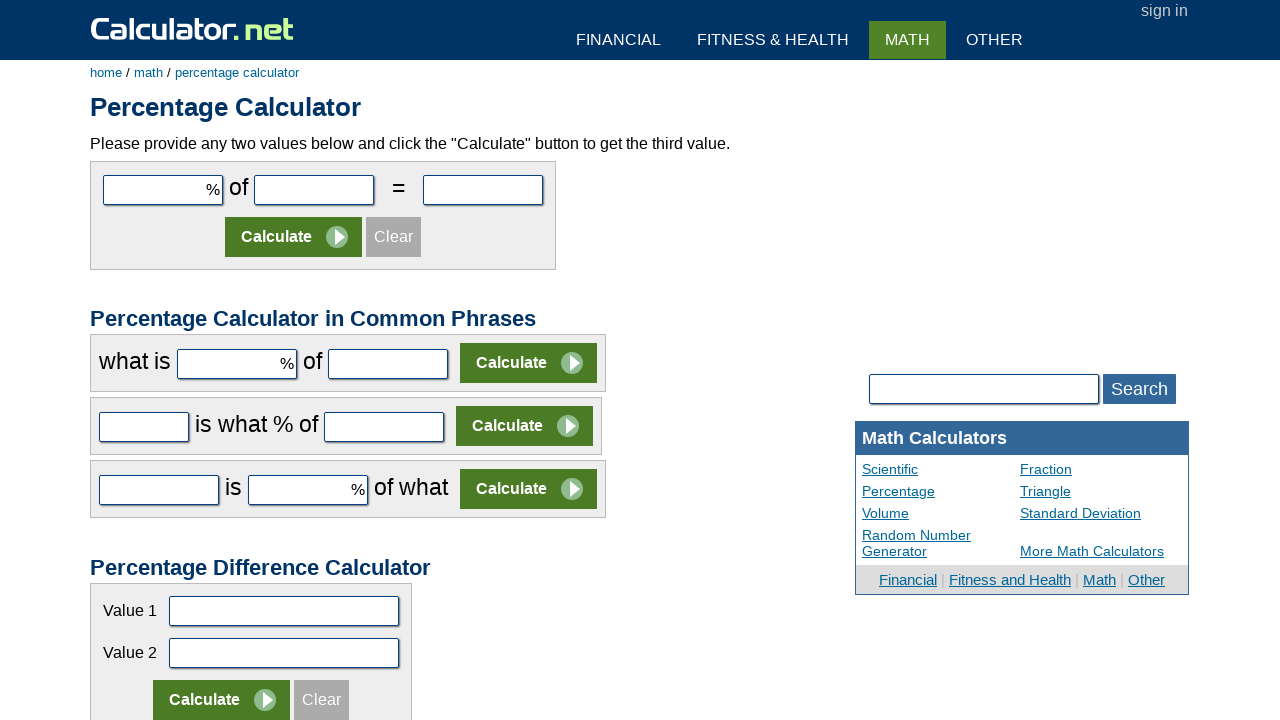

Entered percentage value: 20 on input[name='cpar1']
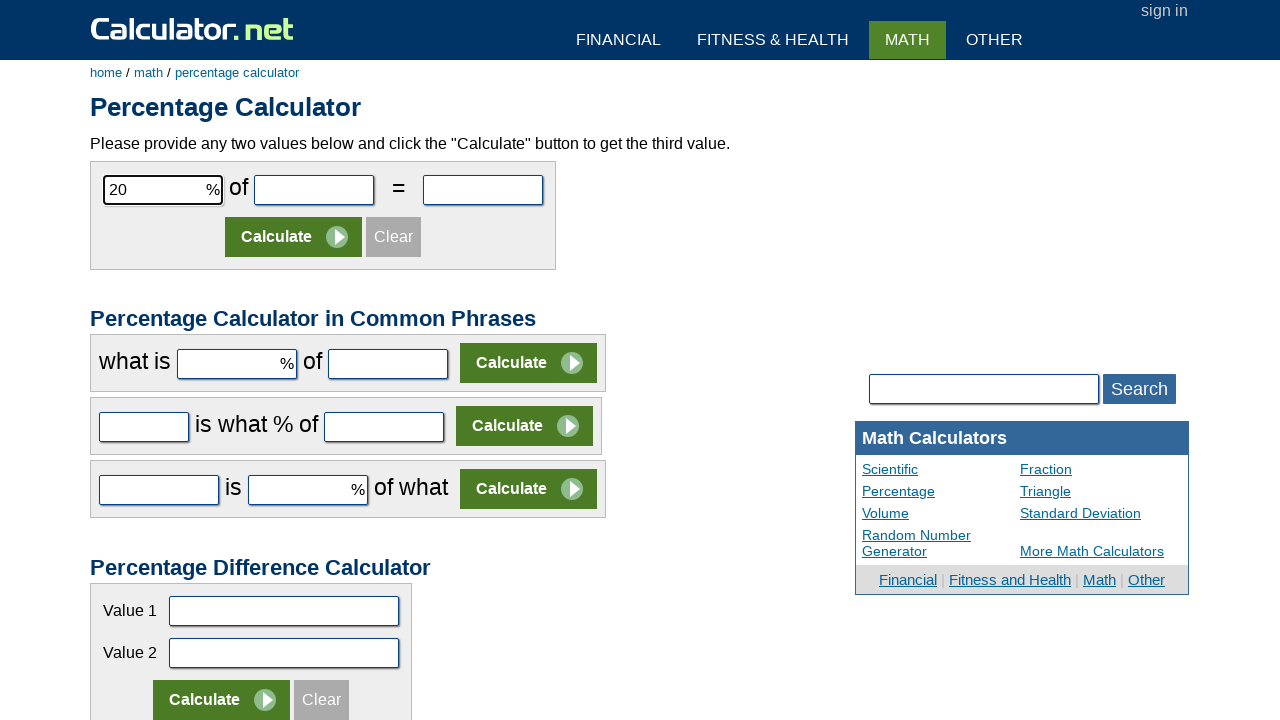

Entered base value: 120000 on input[name='cpar2']
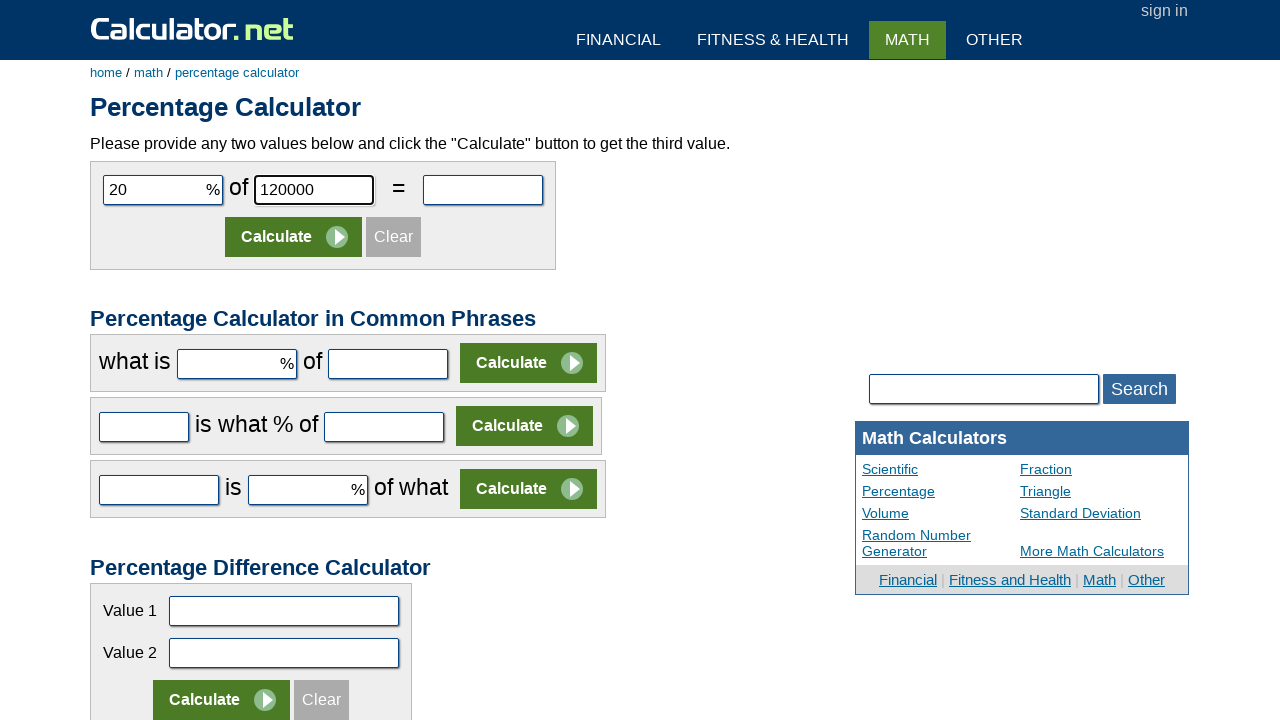

Pressed Enter to submit calculation on input[name='cpar2']
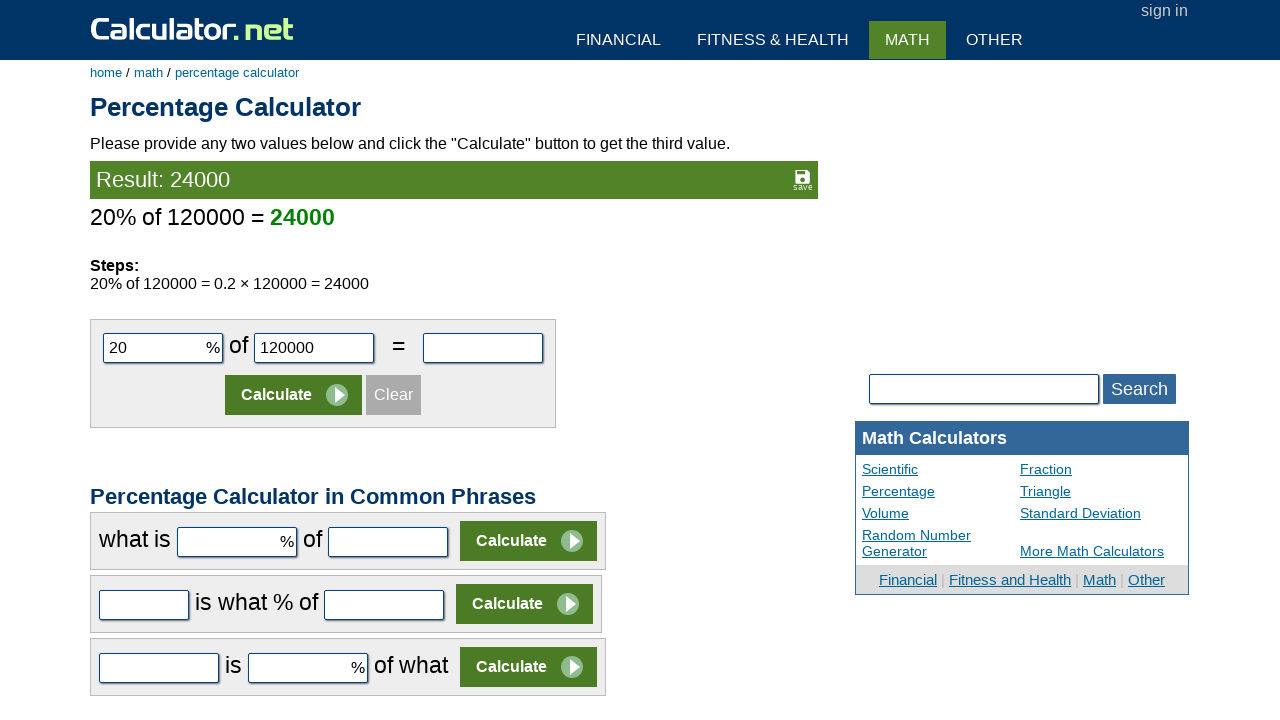

Result element appeared on page
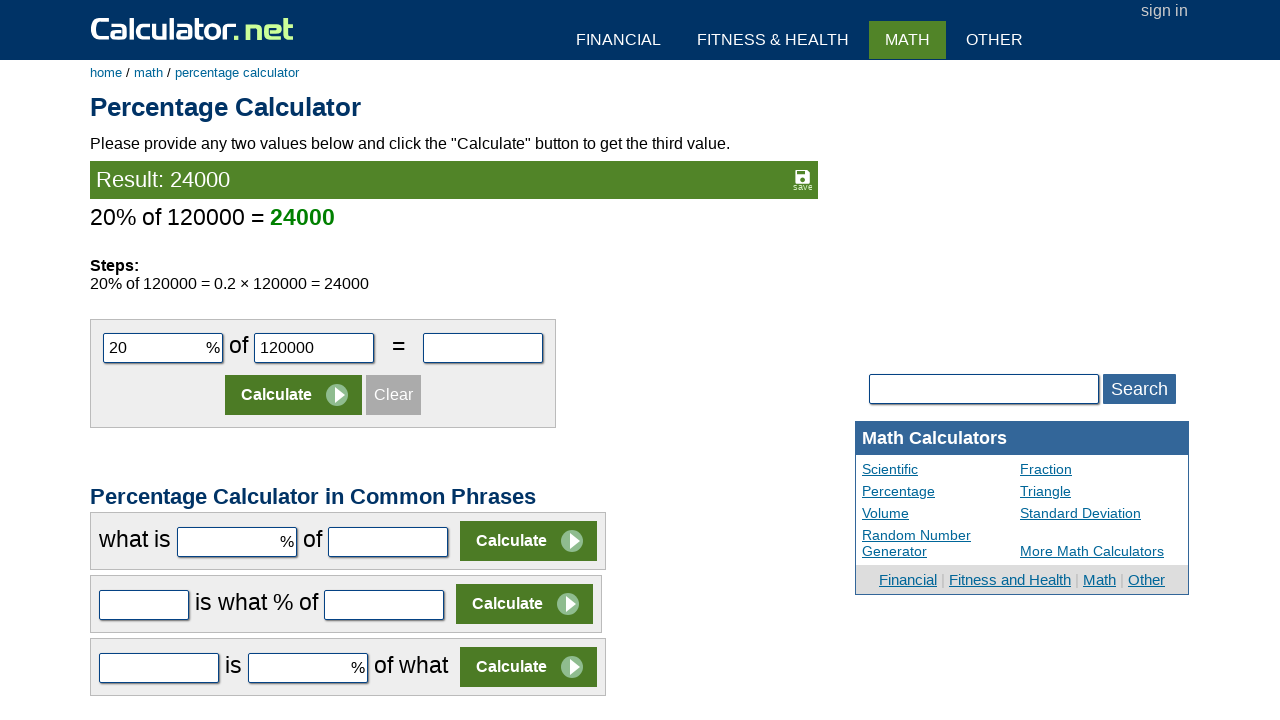

Retrieved result text: Result: 24000
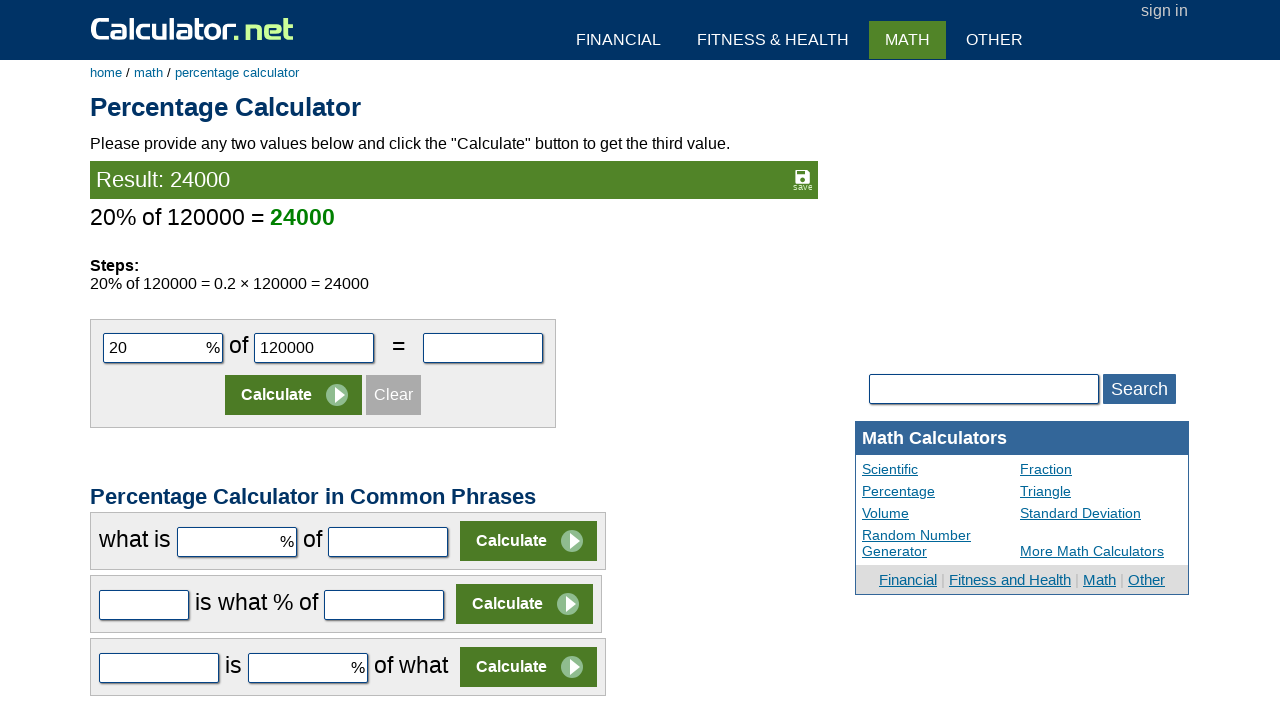

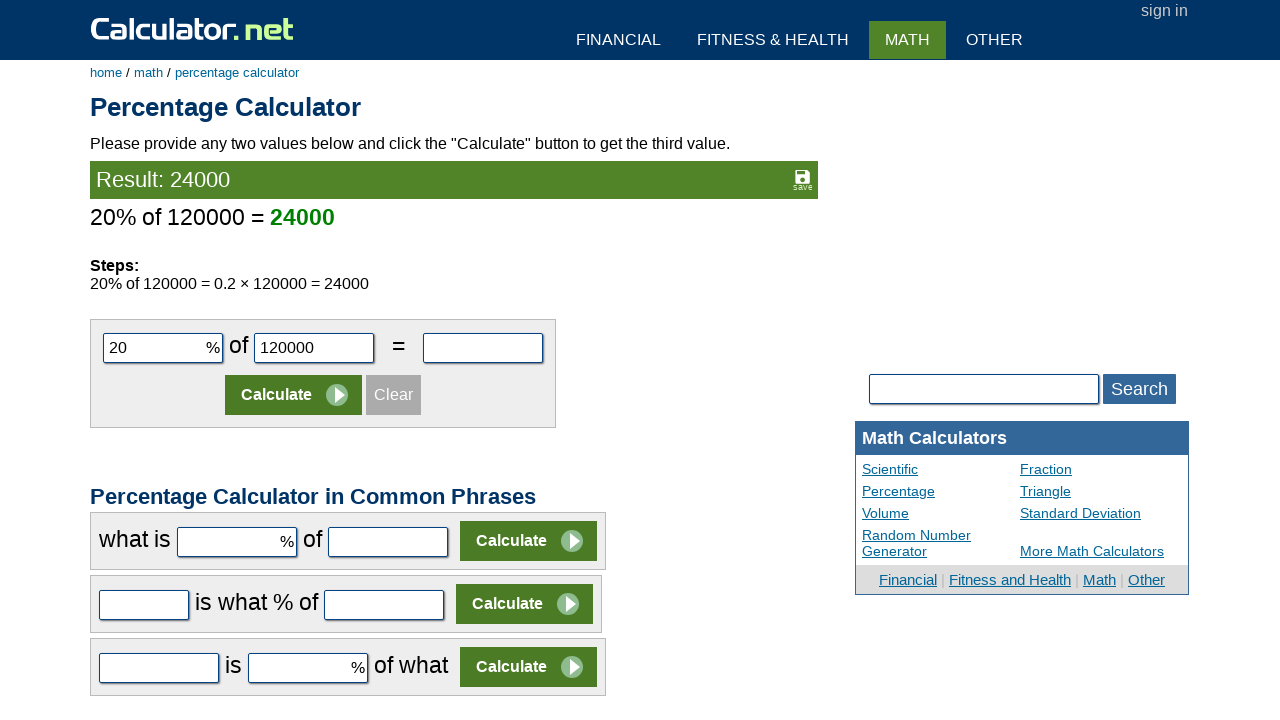